Tests dynamic checkbox toggle functionality by clicking a toggle button, waiting for a checkbox to disappear, then clicking again and waiting for it to reappear.

Starting URL: https://v1.training-support.net/selenium/dynamic-controls

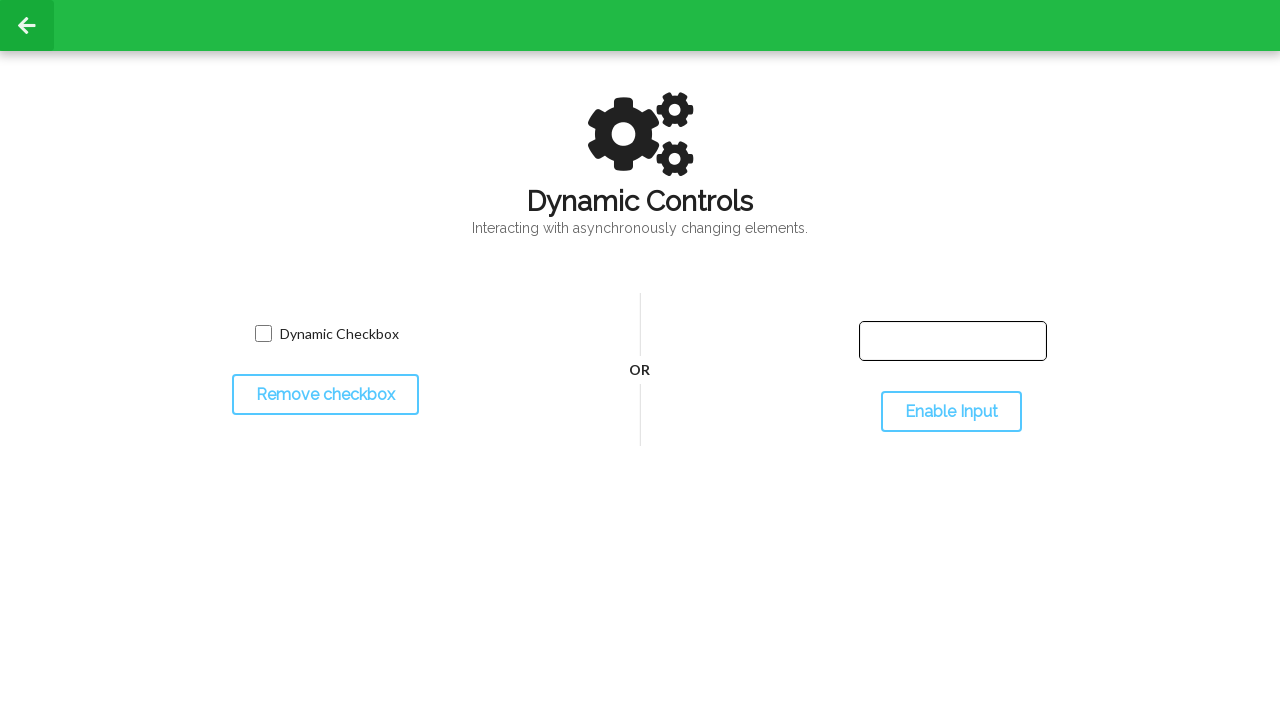

Clicked toggle button to hide the checkbox at (325, 395) on #toggleCheckbox
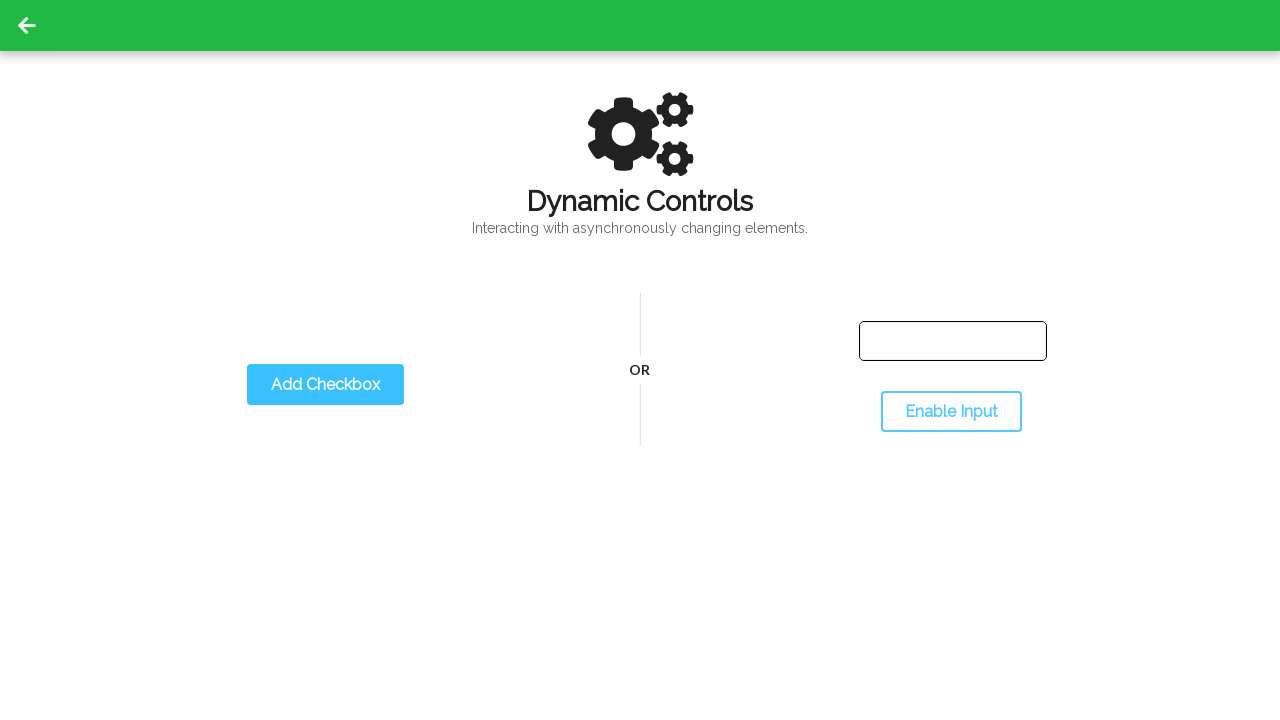

Waited for checkbox to become invisible
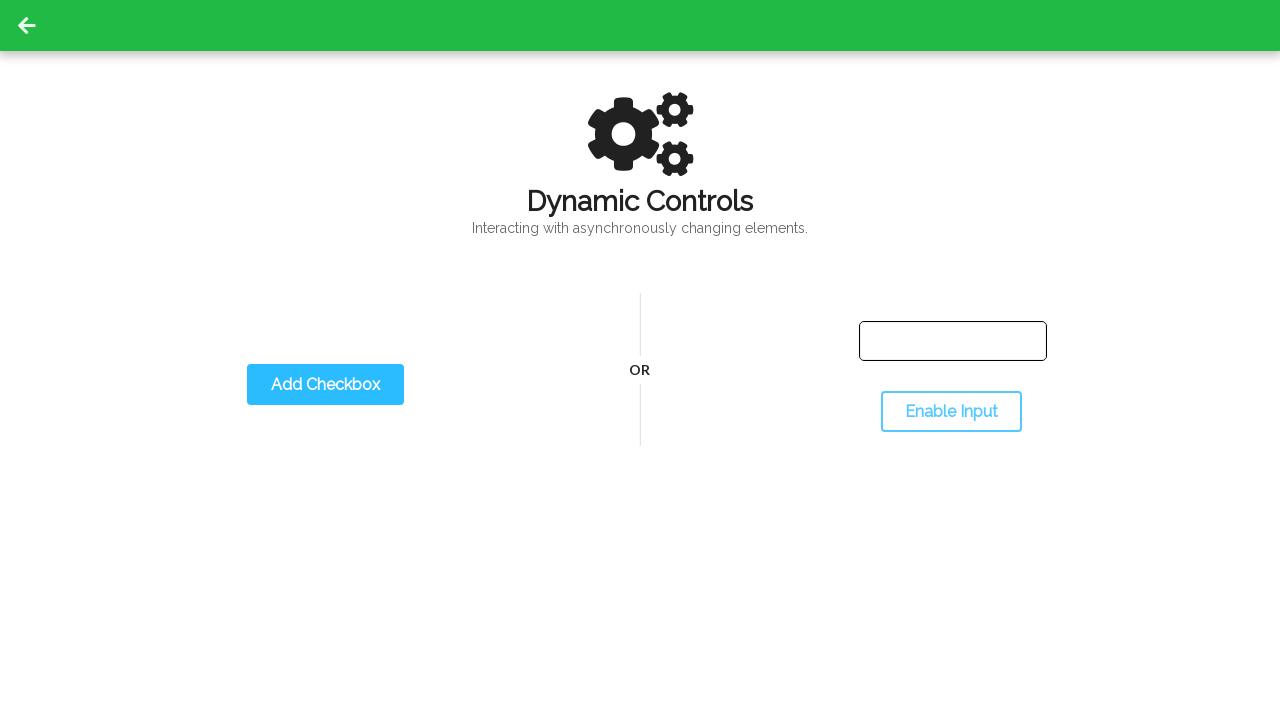

Clicked toggle button again to show the checkbox at (325, 385) on #toggleCheckbox
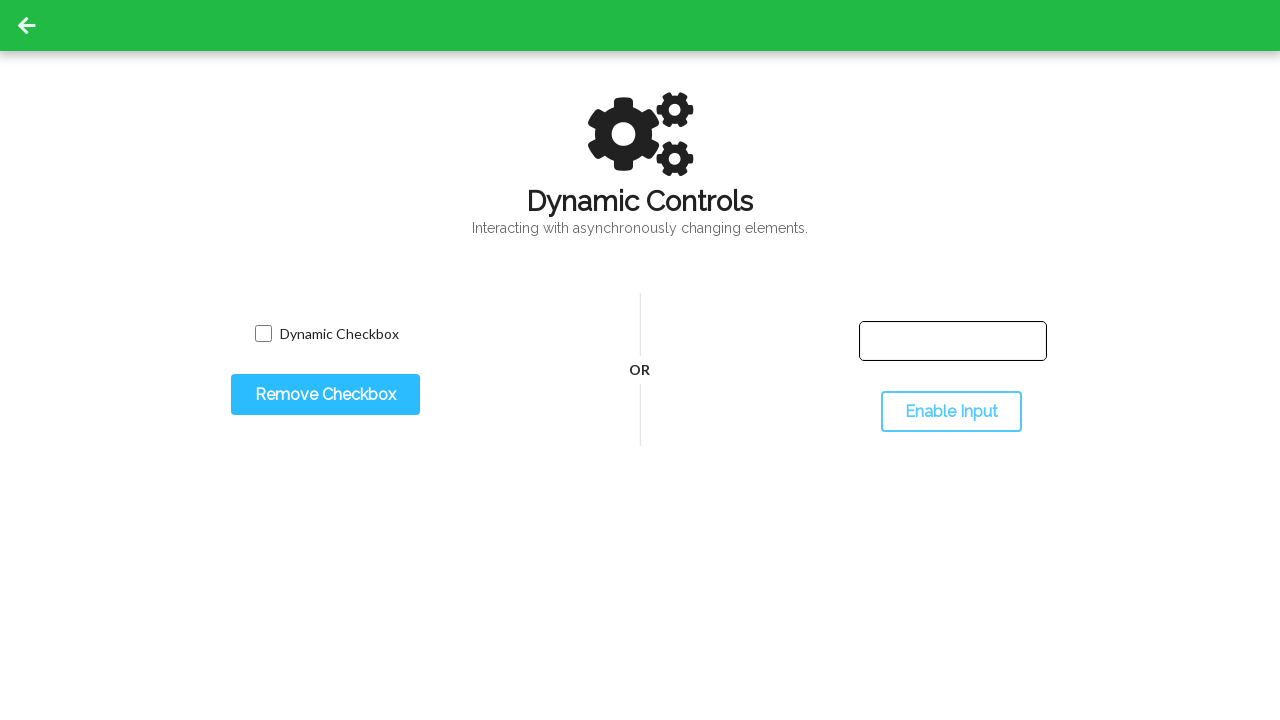

Waited for checkbox to become visible again
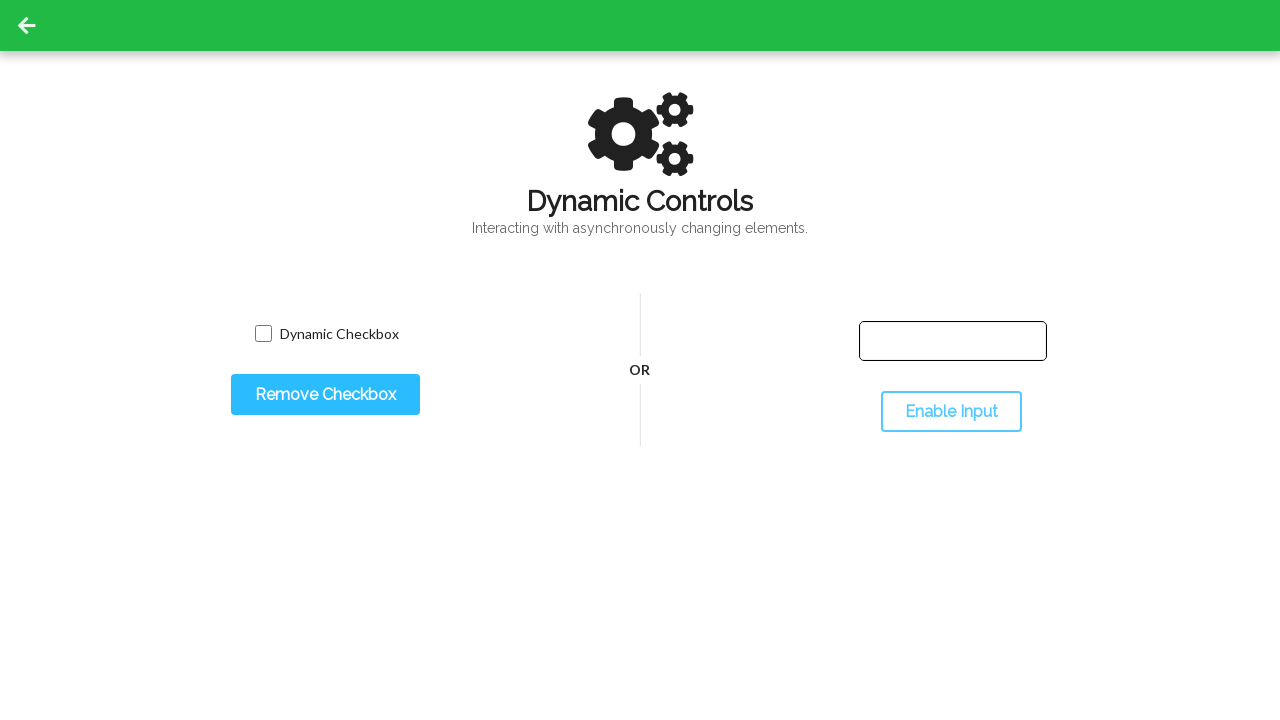

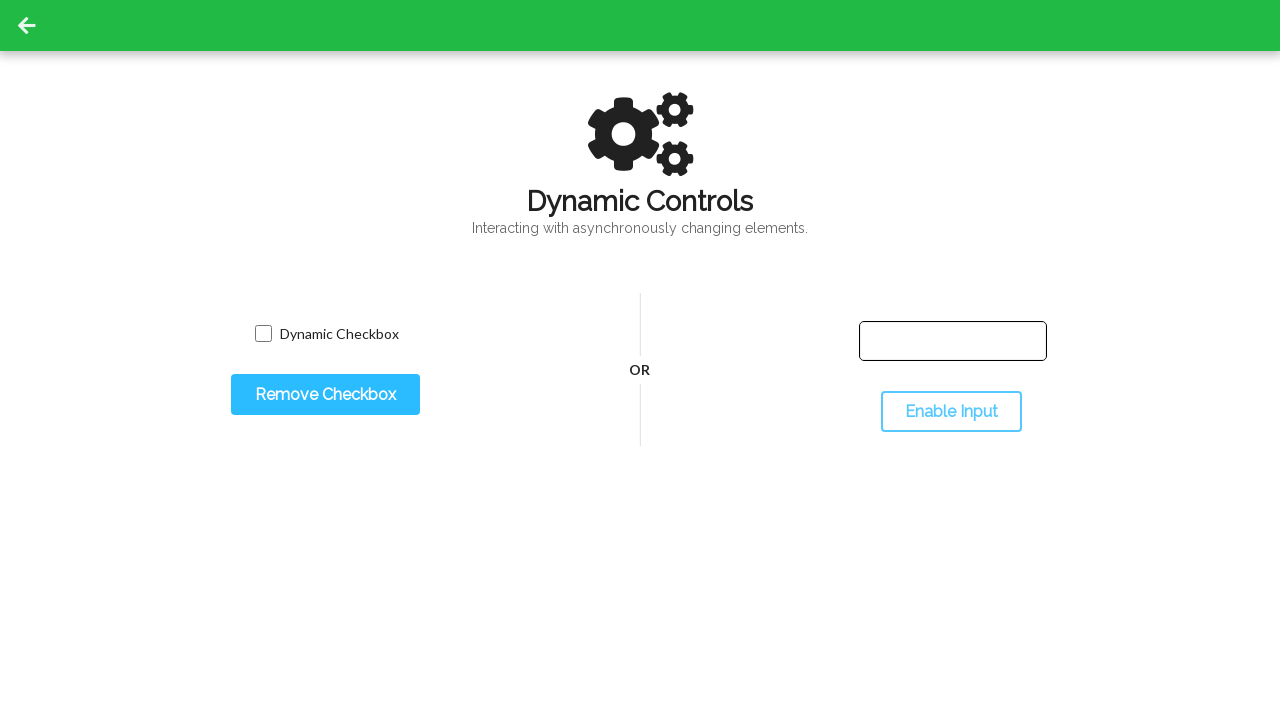